Tests adding and removing elements dynamically by clicking buttons

Starting URL: http://the-internet.herokuapp.com/add_remove_elements/

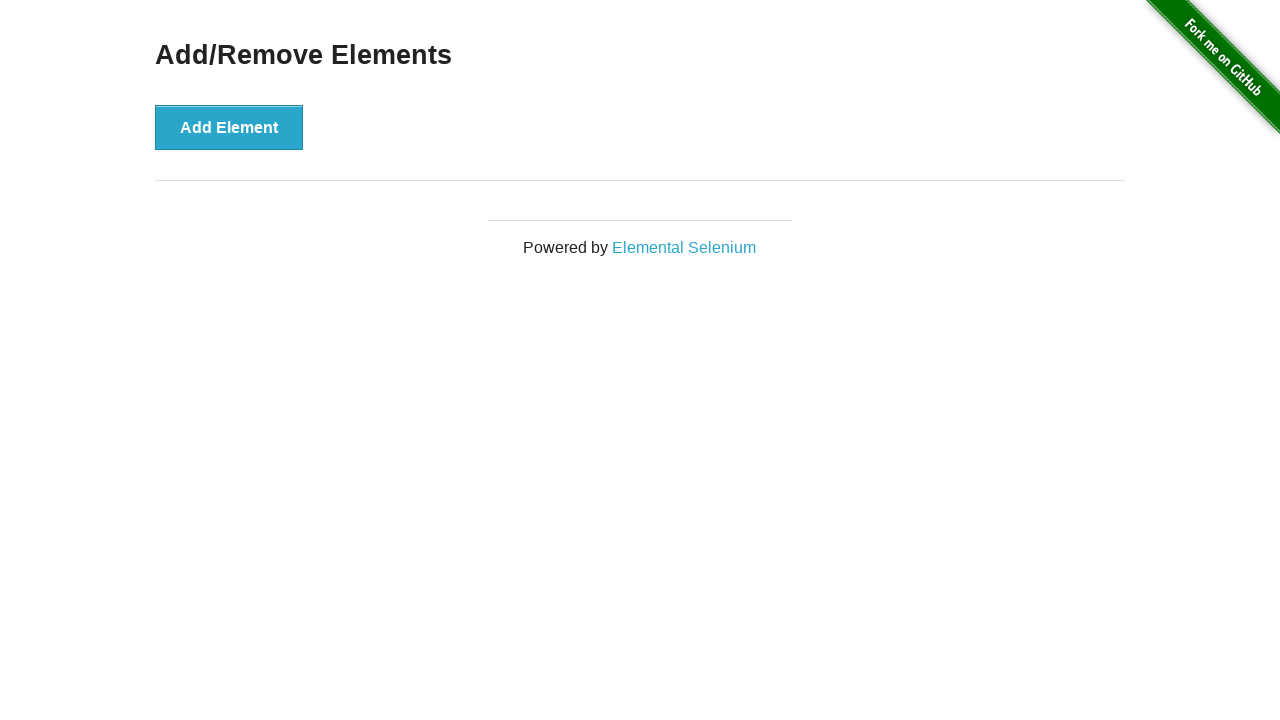

Clicked add element button (iteration 1/5) at (229, 127) on xpath=//button[@onclick='addElement()']
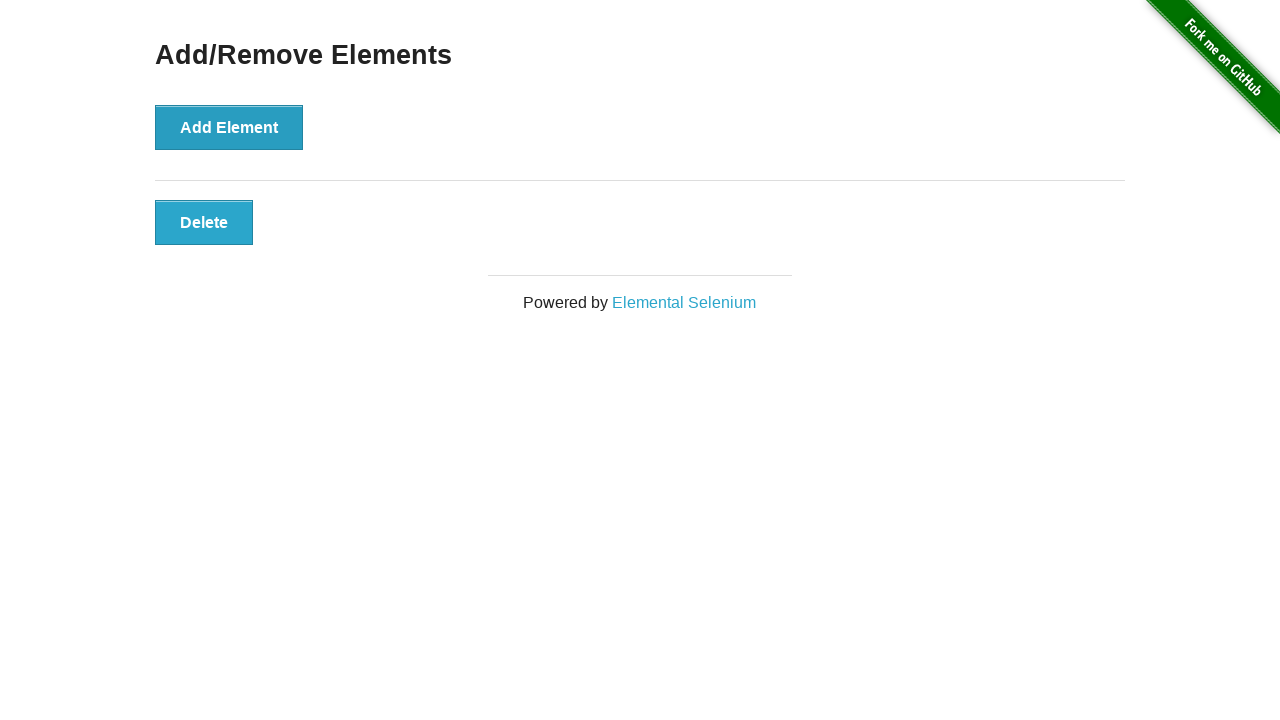

Clicked add element button (iteration 2/5) at (229, 127) on xpath=//button[@onclick='addElement()']
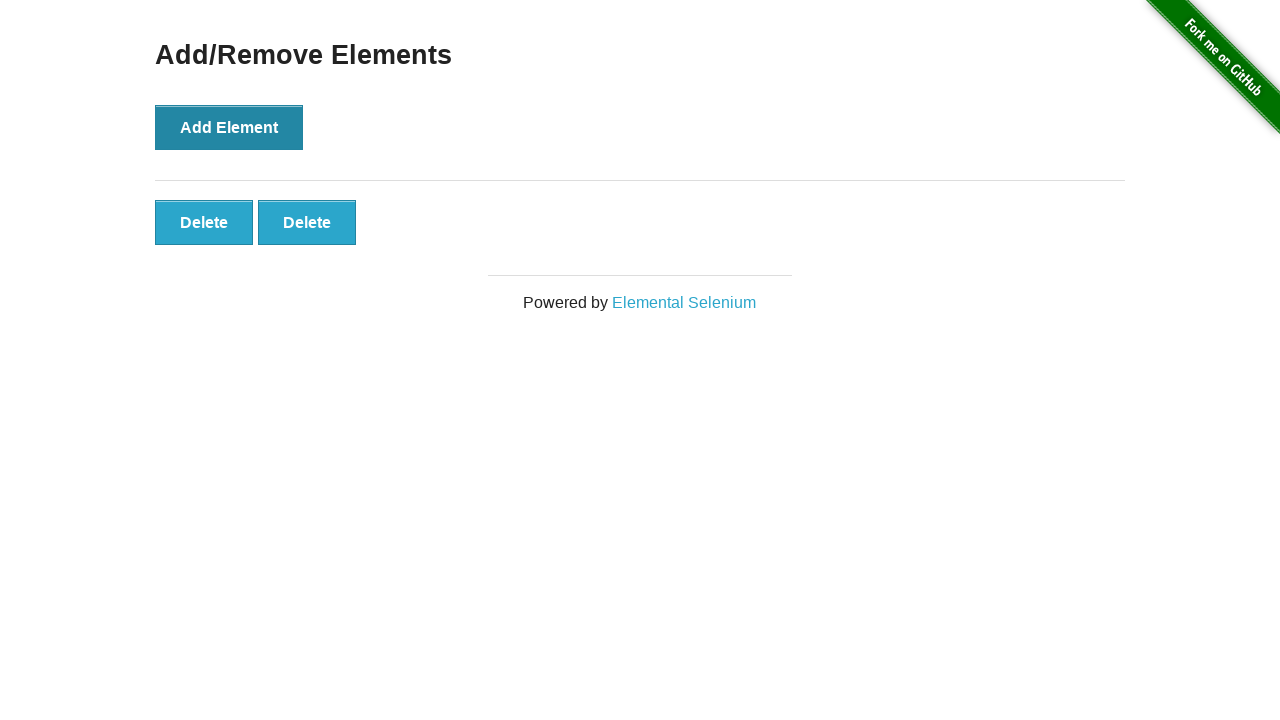

Clicked add element button (iteration 3/5) at (229, 127) on xpath=//button[@onclick='addElement()']
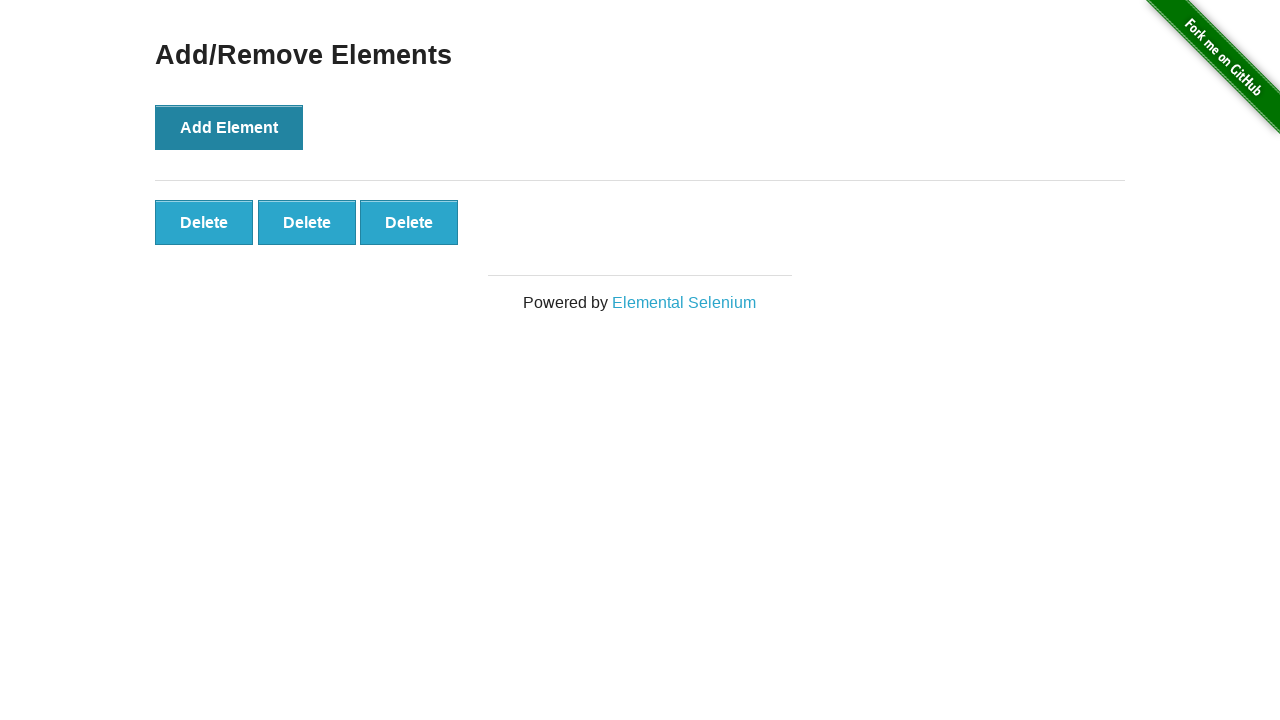

Clicked add element button (iteration 4/5) at (229, 127) on xpath=//button[@onclick='addElement()']
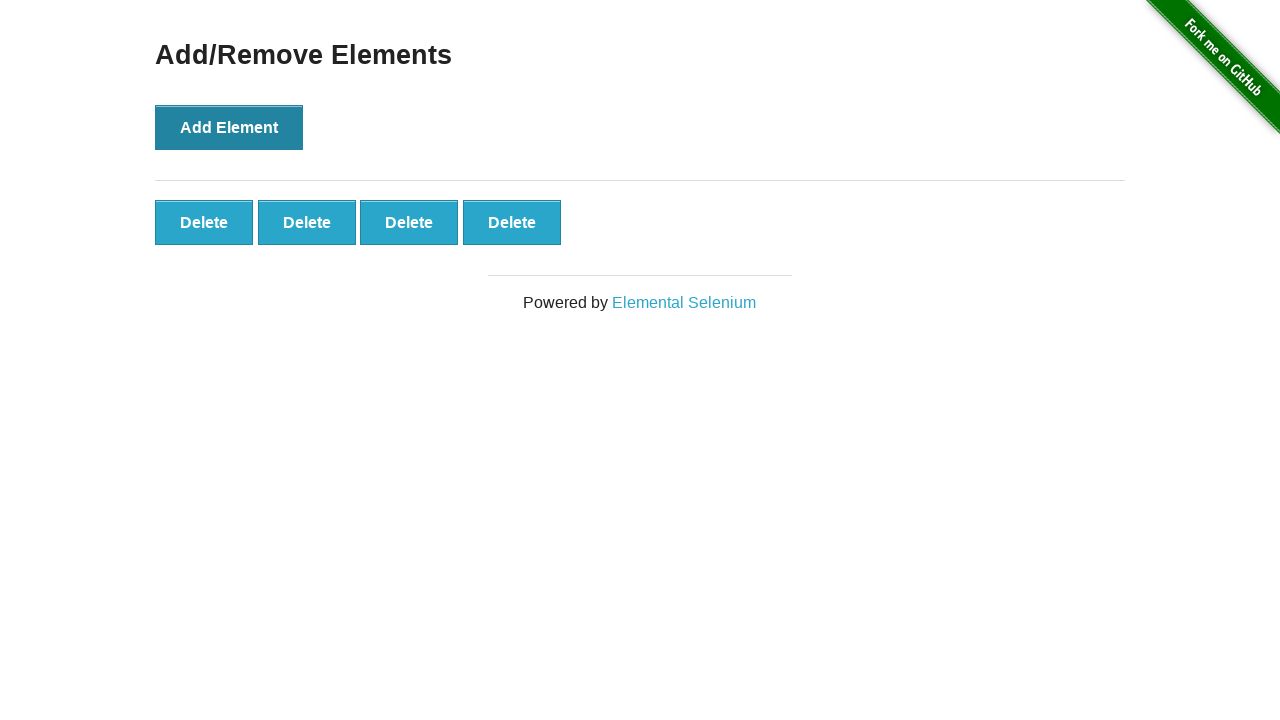

Clicked add element button (iteration 5/5) at (229, 127) on xpath=//button[@onclick='addElement()']
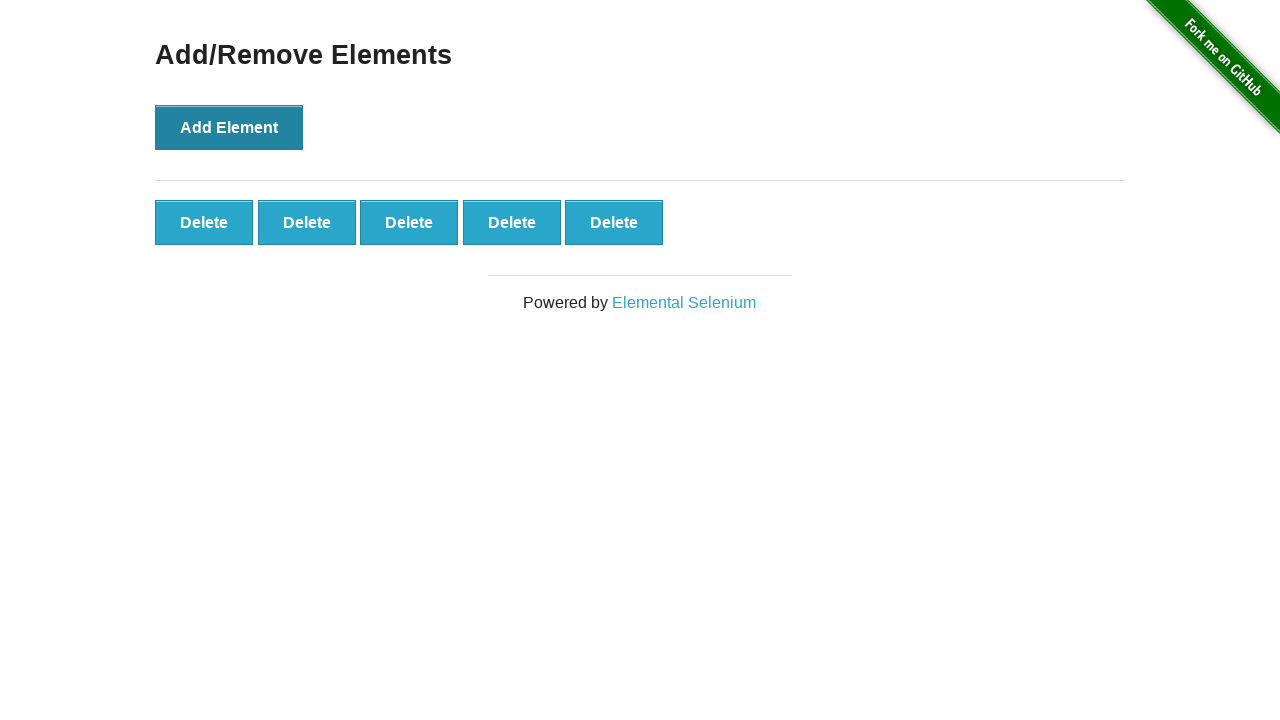

Verified that 5 elements were added
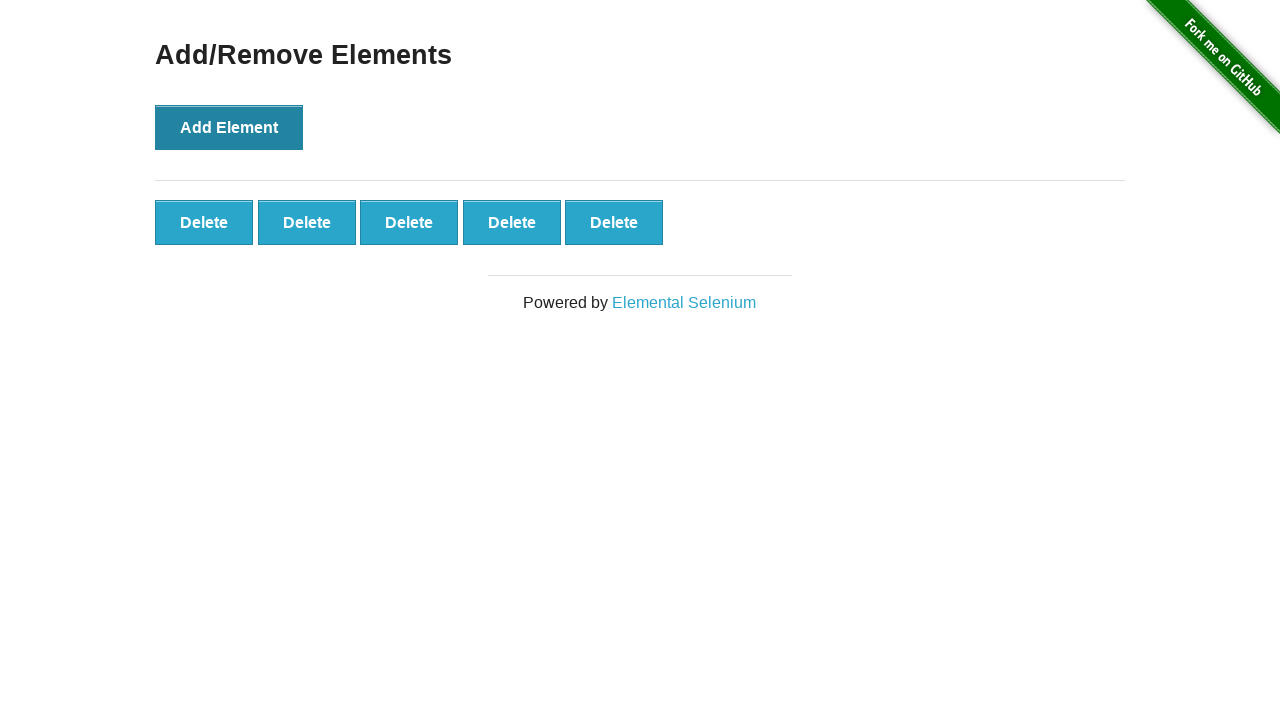

Clicked remove element button (iteration 1/5) at (204, 222) on xpath=//button[@onclick='deleteElement()']
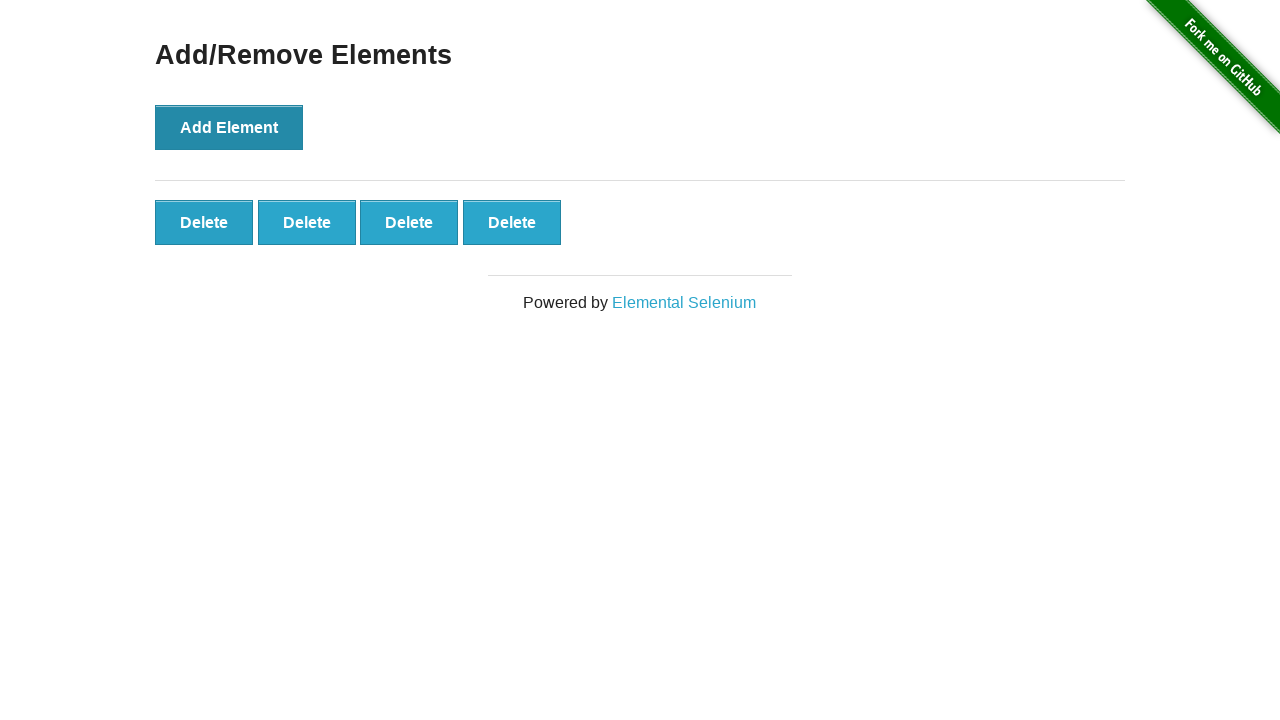

Clicked remove element button (iteration 2/5) at (204, 222) on xpath=//button[@onclick='deleteElement()']
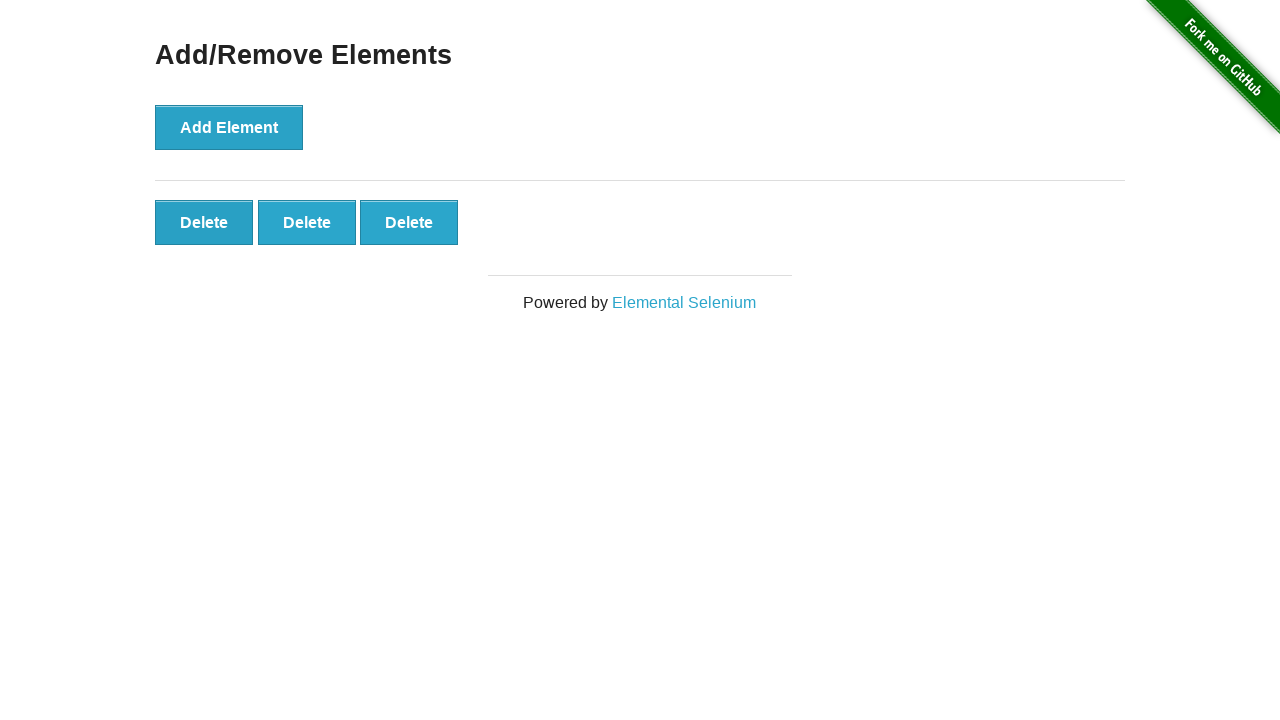

Clicked remove element button (iteration 3/5) at (204, 222) on xpath=//button[@onclick='deleteElement()']
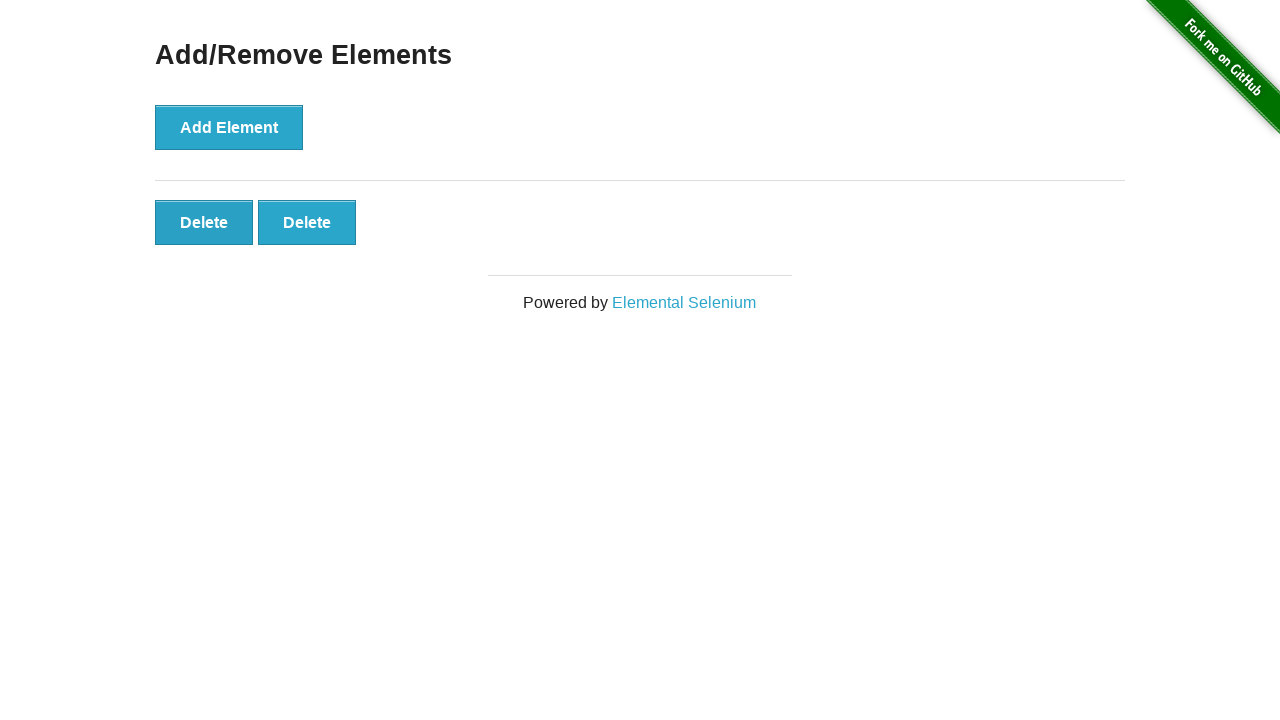

Clicked remove element button (iteration 4/5) at (204, 222) on xpath=//button[@onclick='deleteElement()']
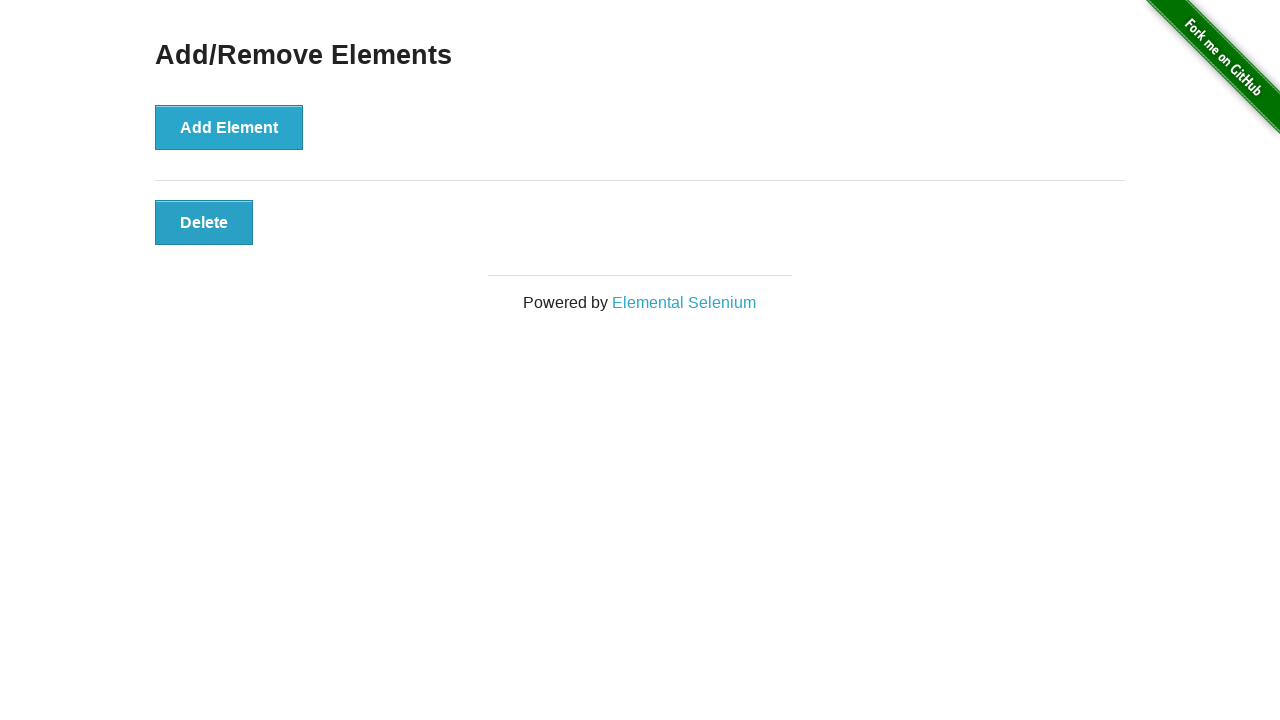

Clicked remove element button (iteration 5/5) at (204, 222) on xpath=//button[@onclick='deleteElement()']
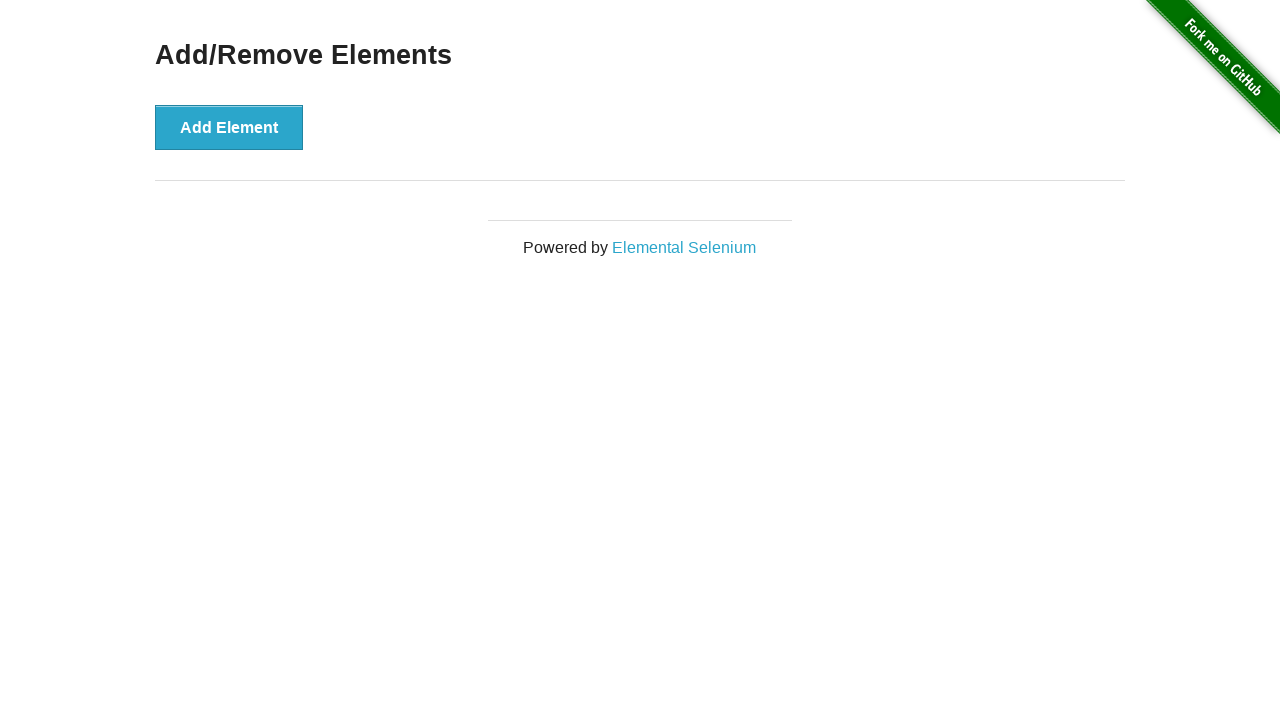

Verified that all elements were removed
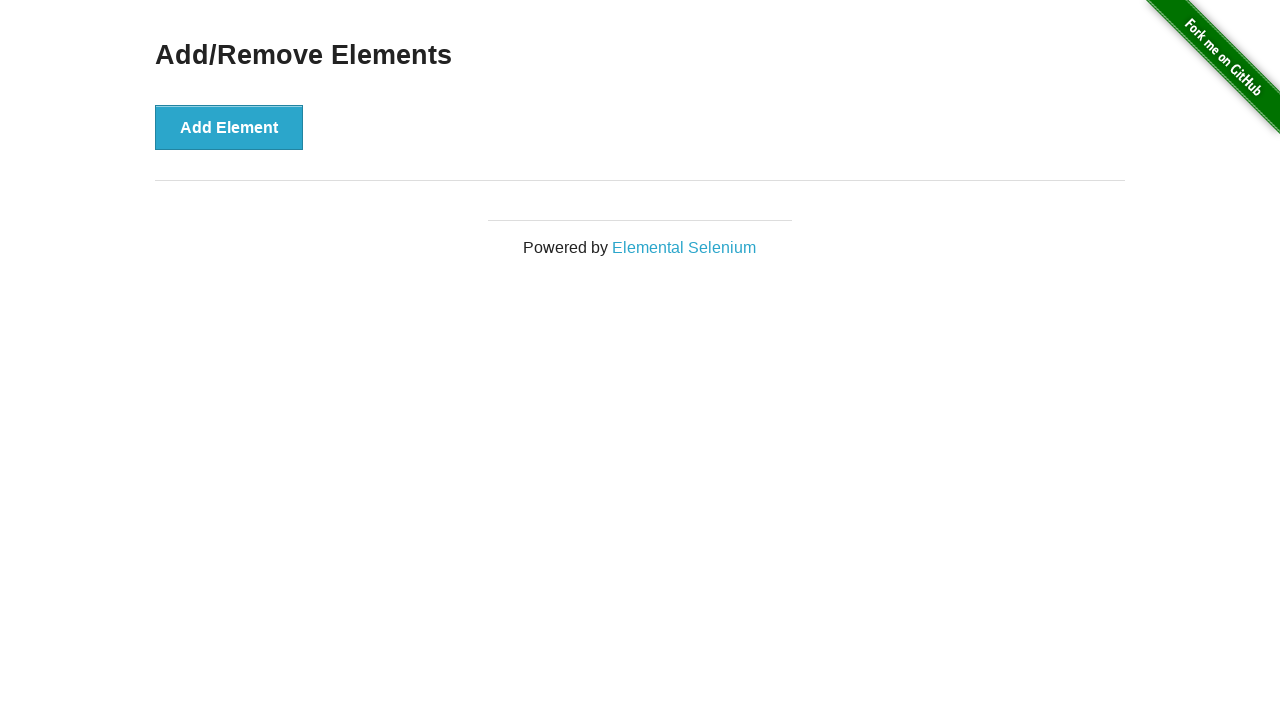

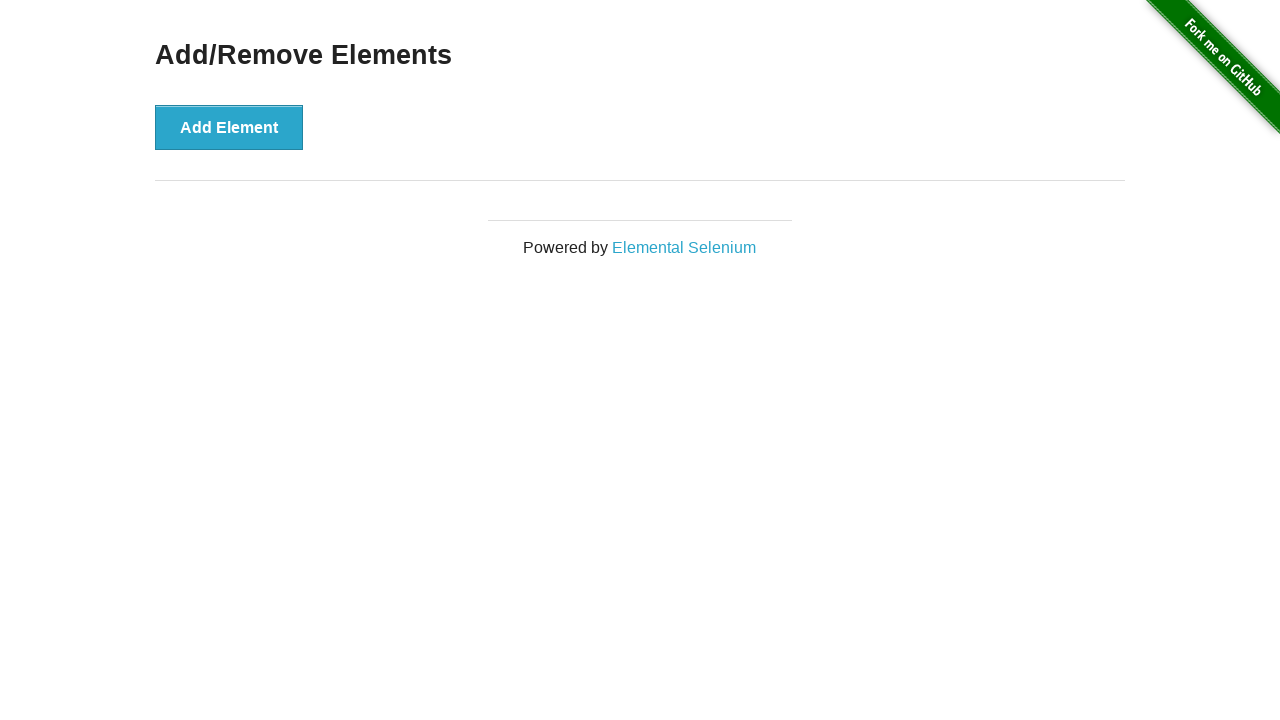